Tests text input field with valid input by submitting a random string and verifying the result

Starting URL: https://www.qa-practice.com/elements/input/simple

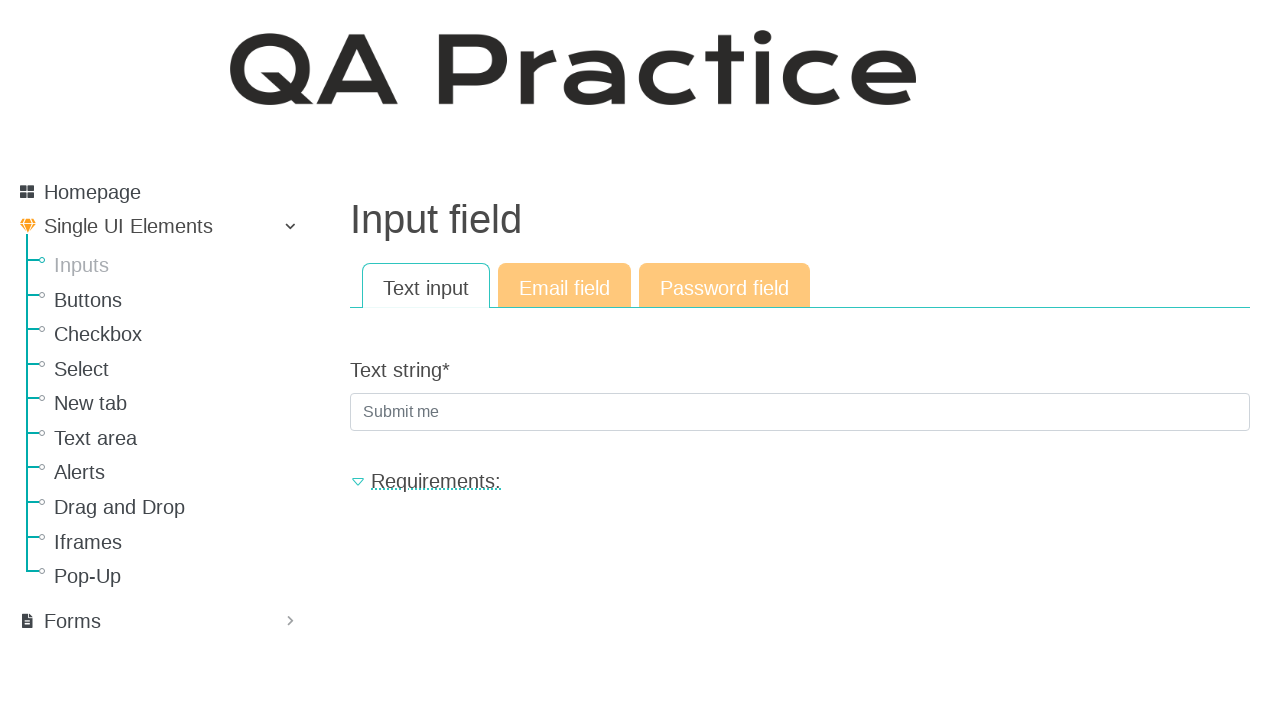

Filled text input field with valid string 'test123' on xpath=//*[@name='text_string']
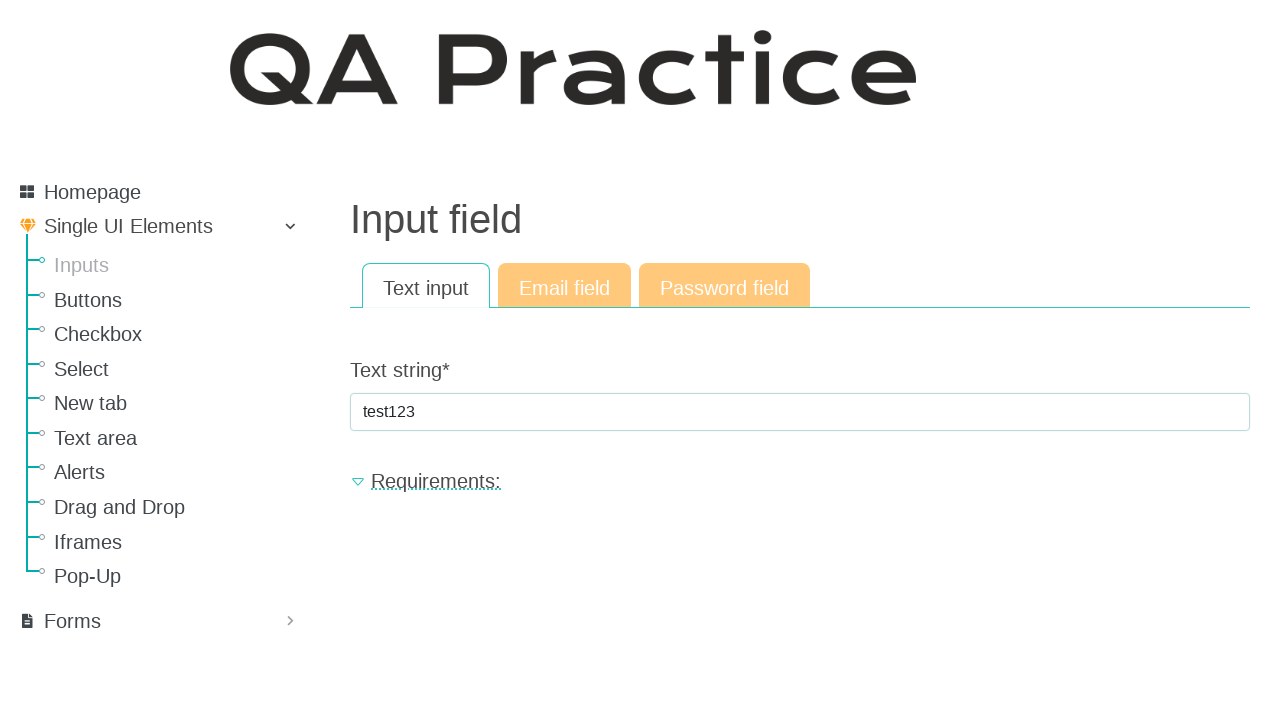

Submitted form by pressing Enter on xpath=//*[@name='text_string']
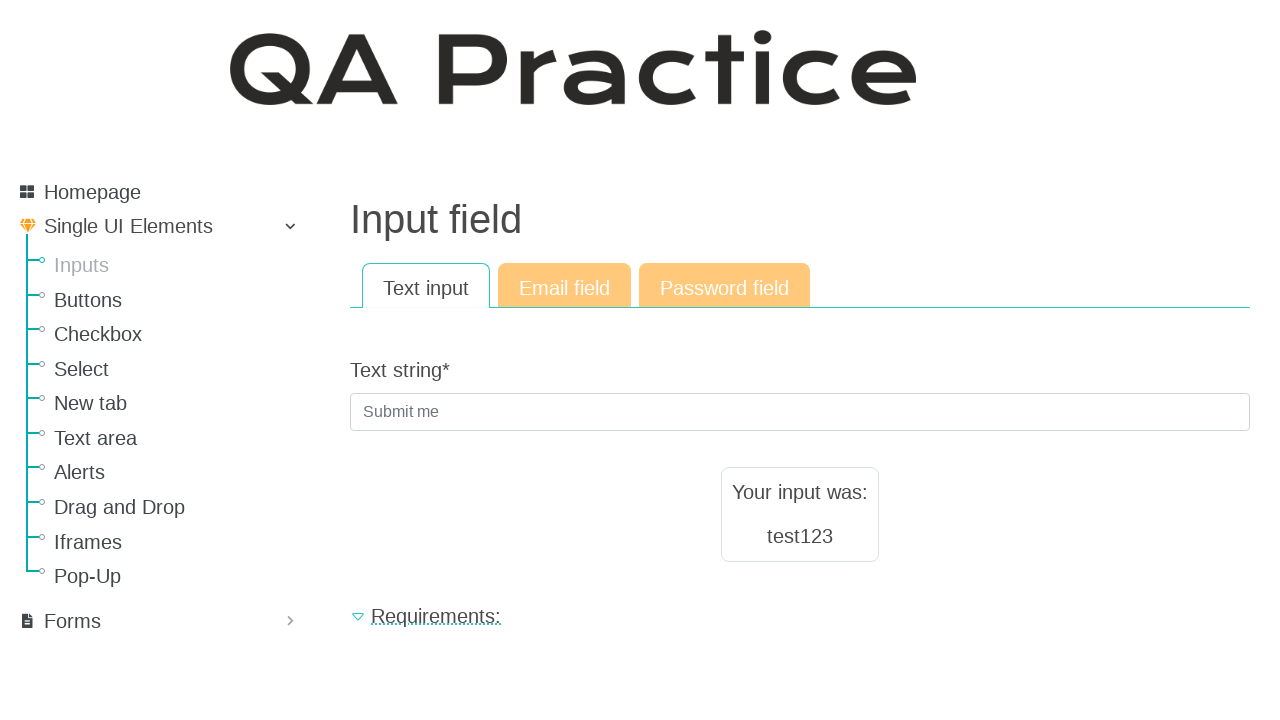

Result text element appeared on page
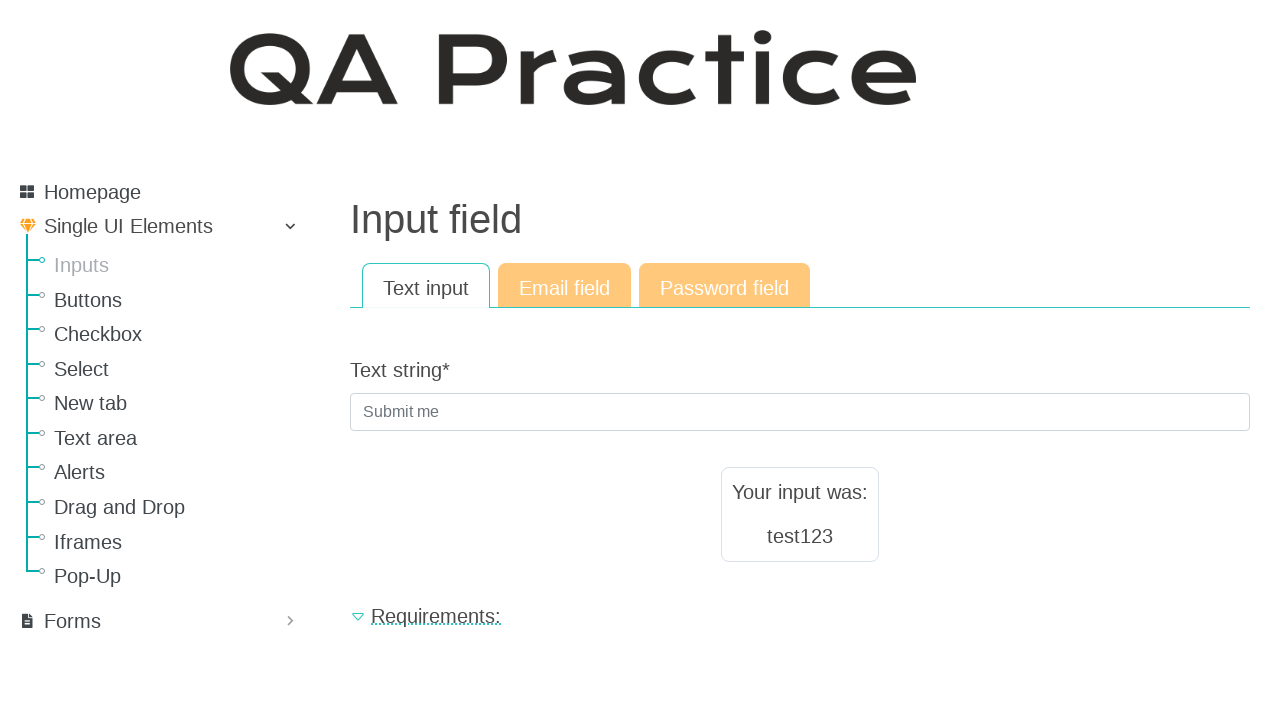

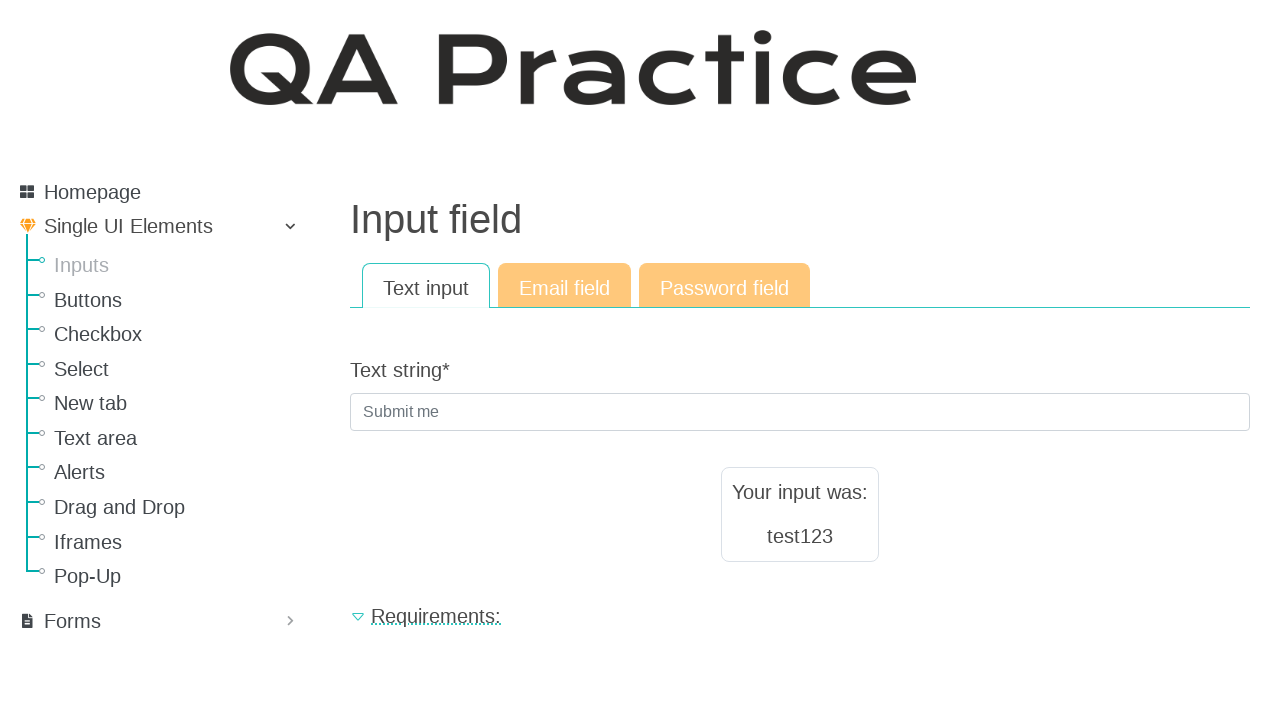